Tests window handling functionality by opening a new window, switching between windows, and verifying content in each window

Starting URL: https://the-internet.herokuapp.com/

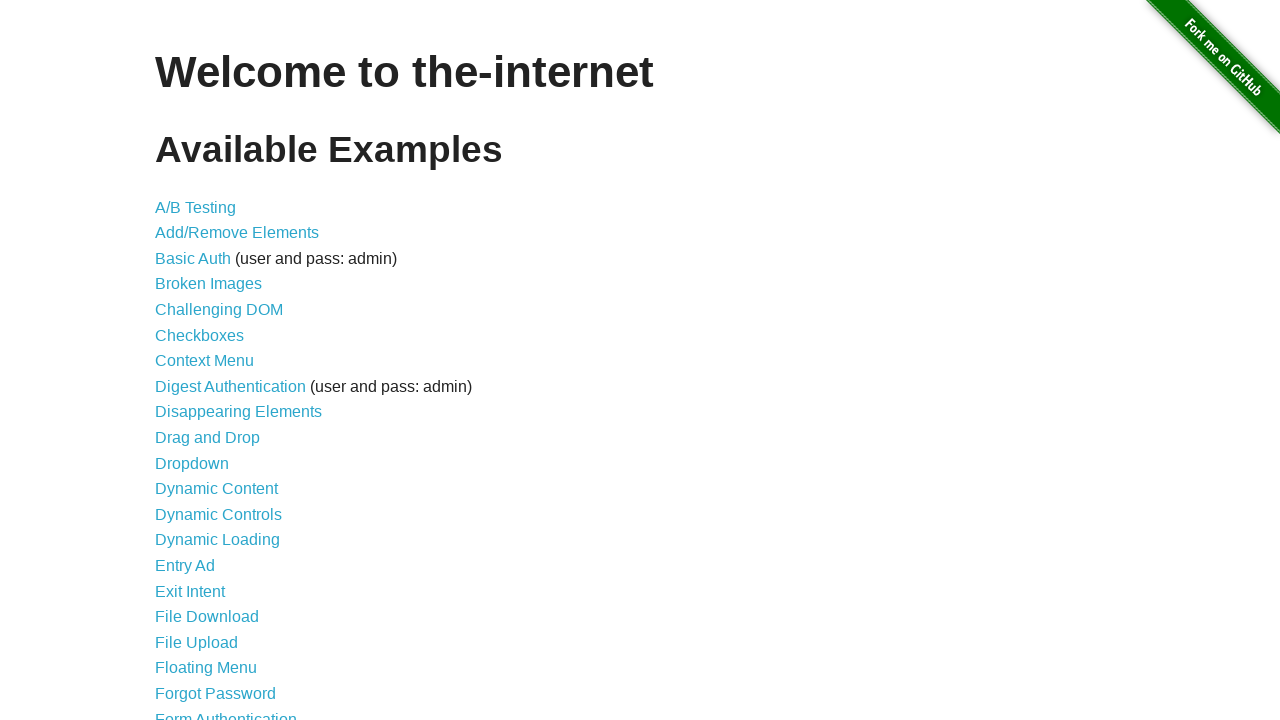

Clicked on 'Multiple Windows' link at (218, 369) on xpath=//a[text()='Multiple Windows']
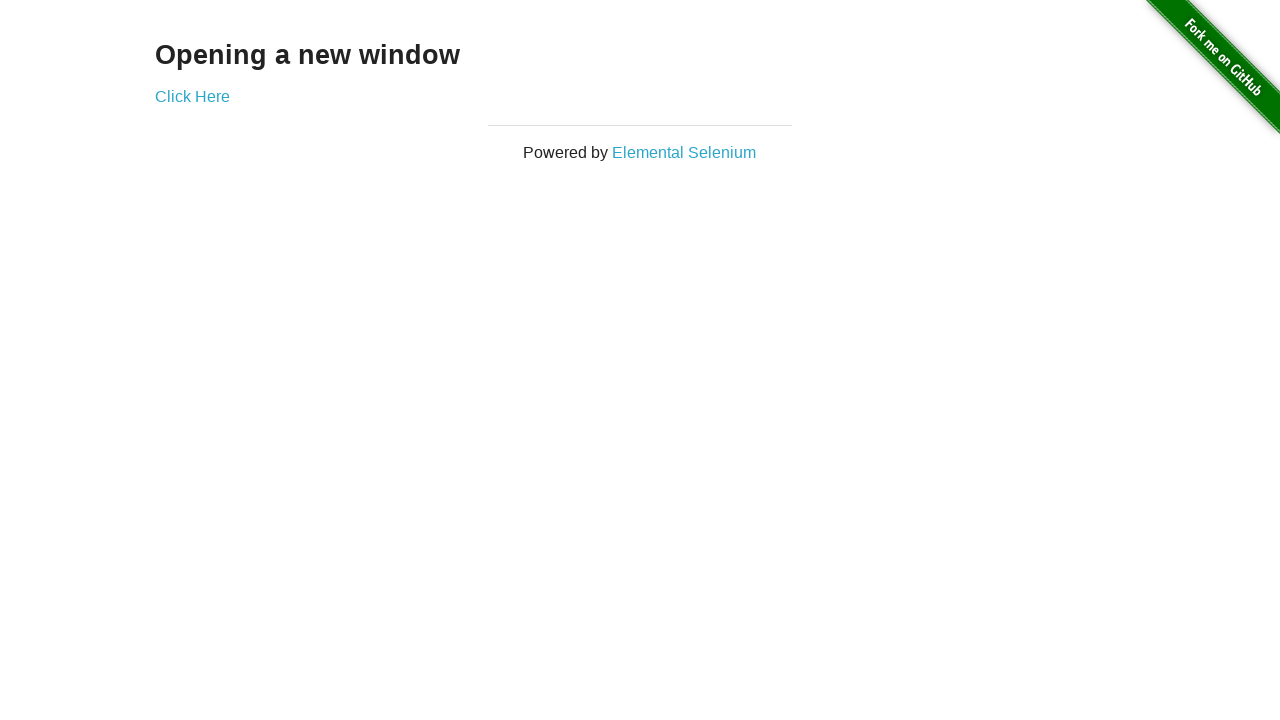

Clicked 'Click Here' to open new window at (192, 96) on xpath=//a[text()='Click Here']
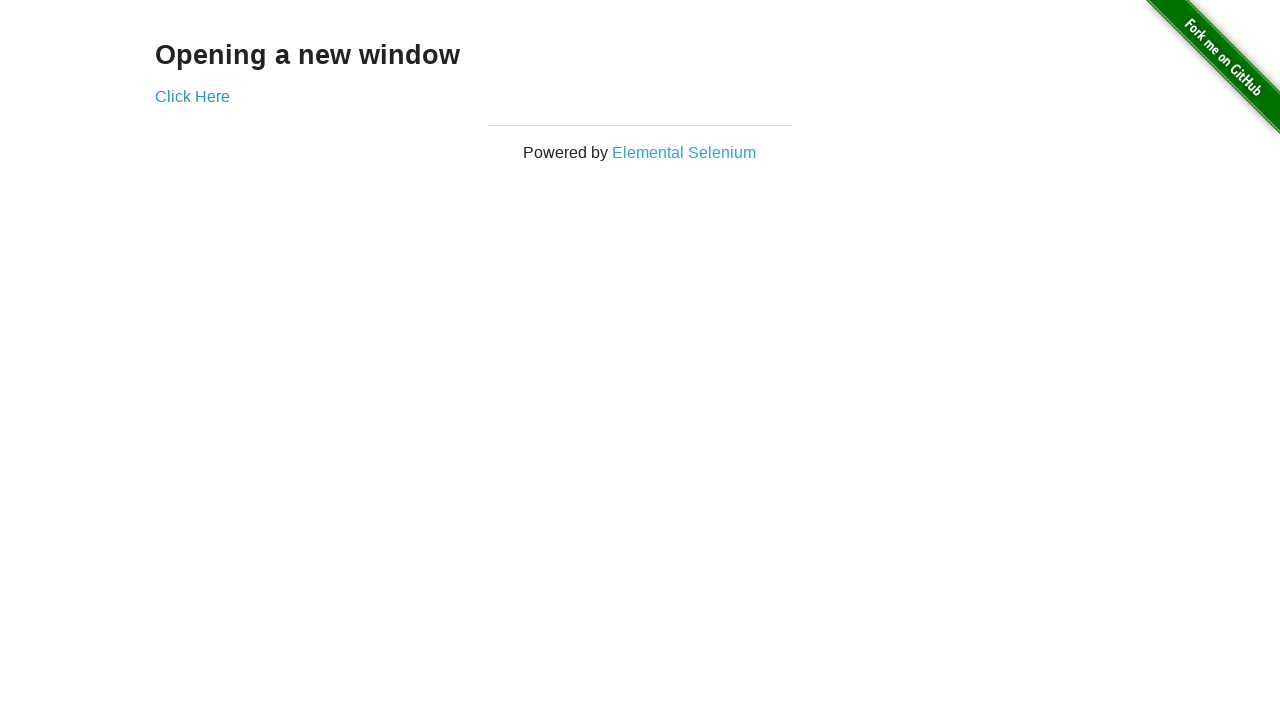

New window opened and captured
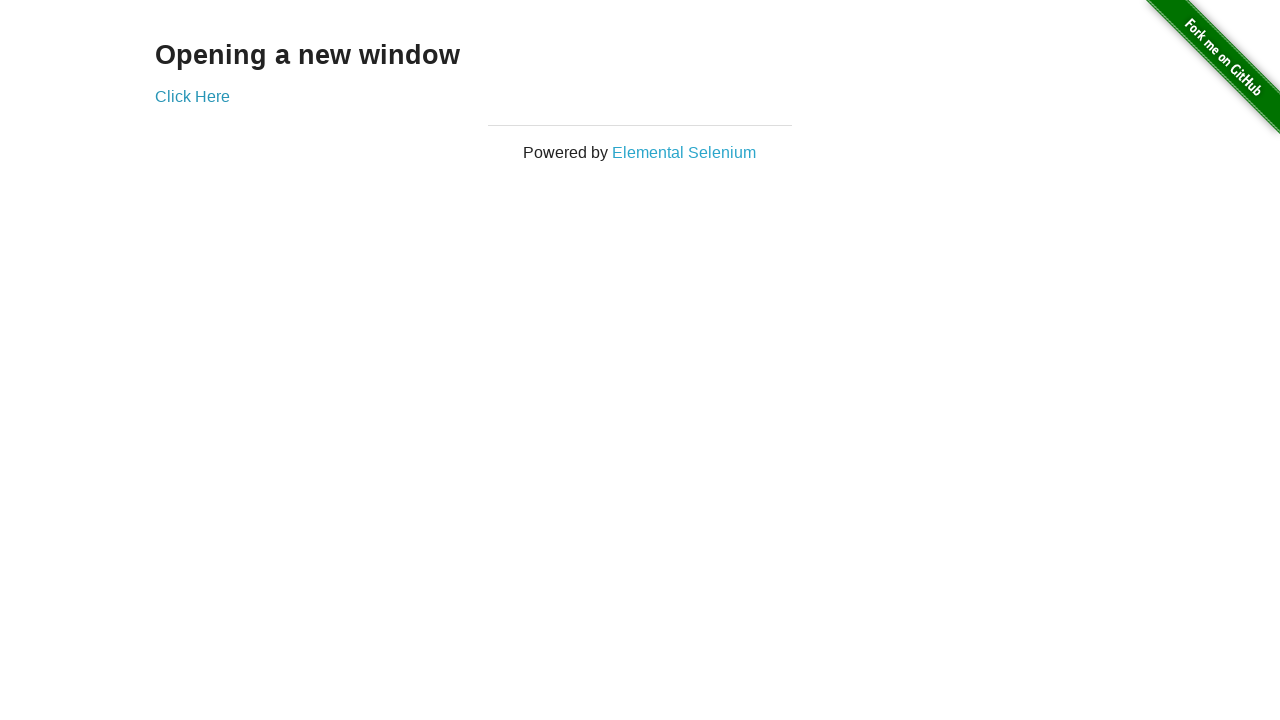

Retrieved heading text from child window
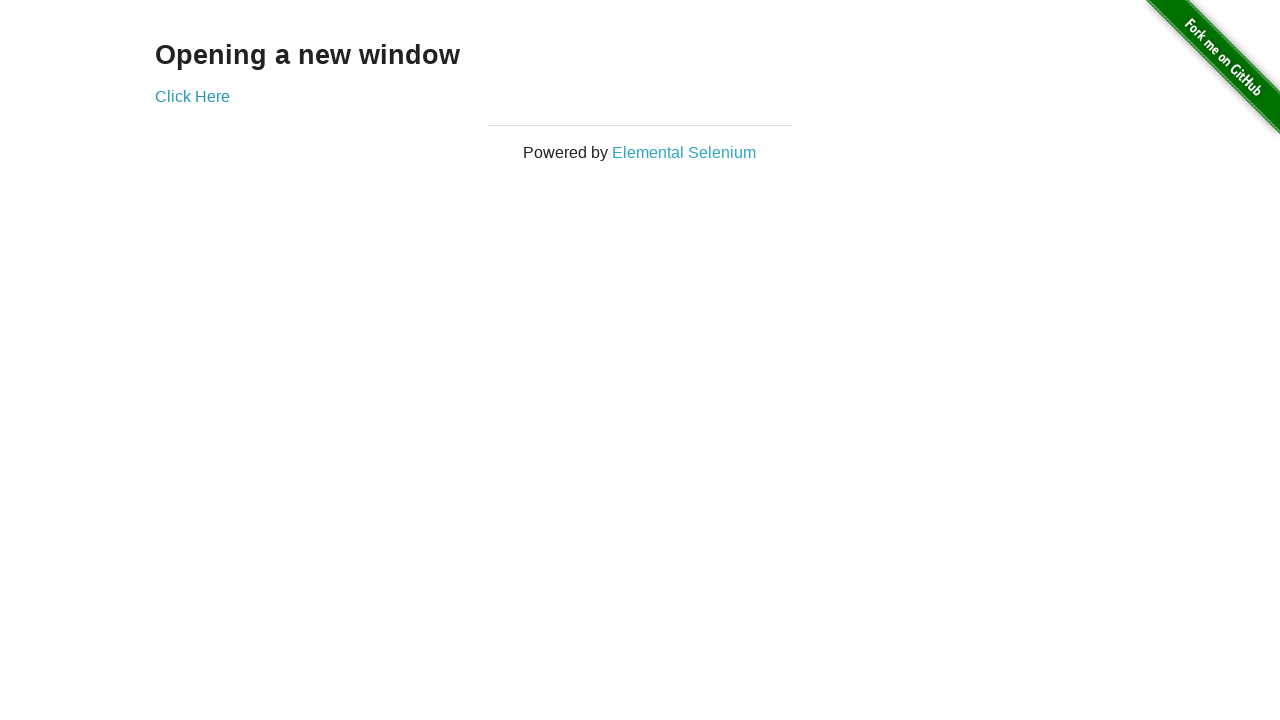

Retrieved heading text from parent window
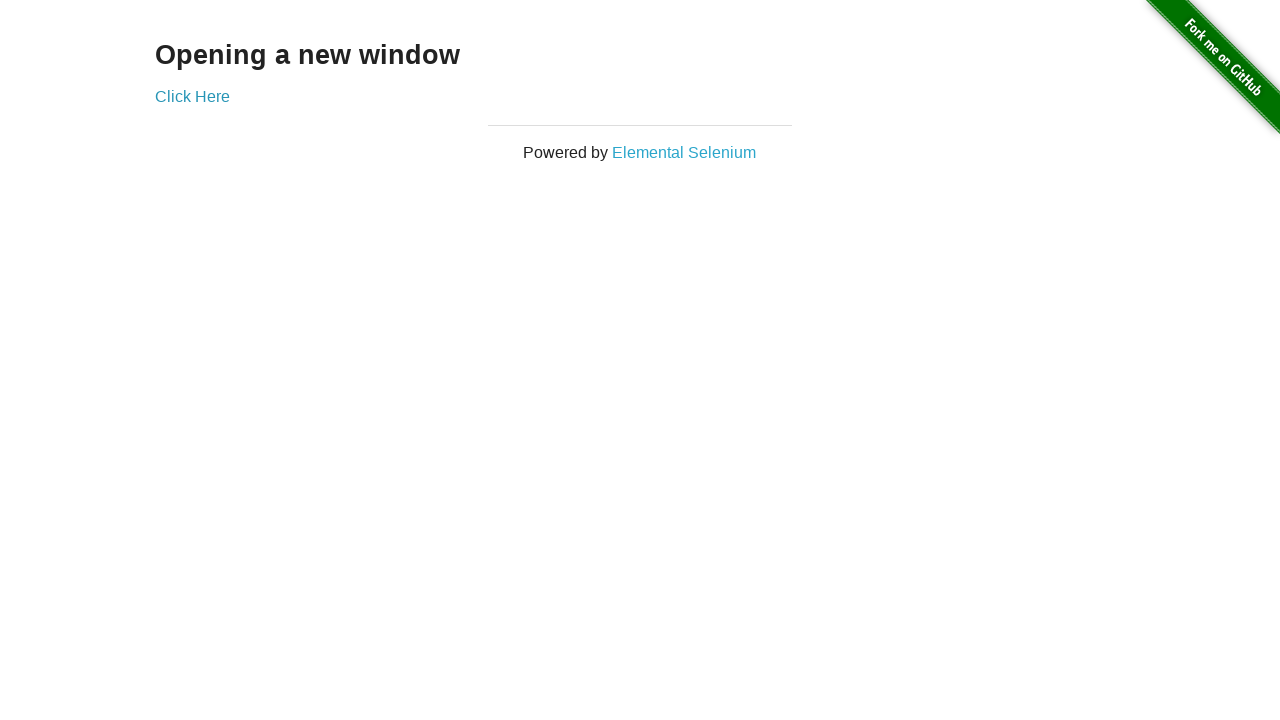

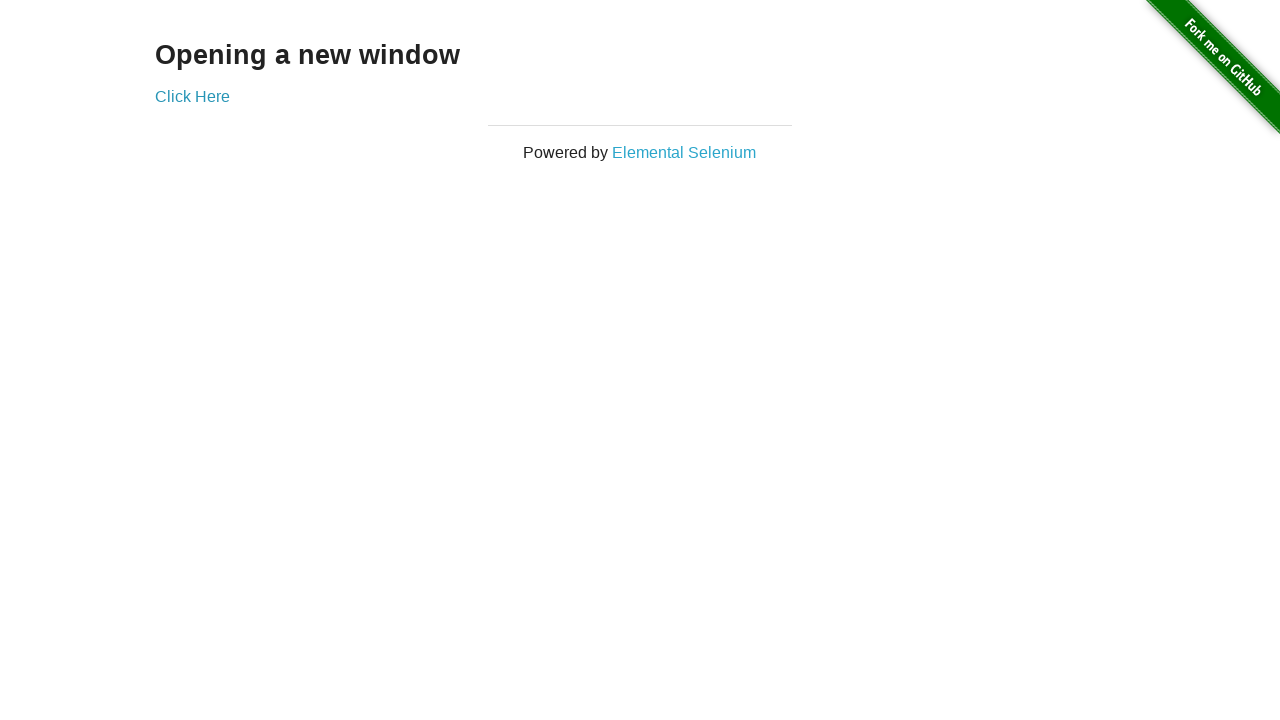